Tests that todo data persists after page reload

Starting URL: https://demo.playwright.dev/todomvc

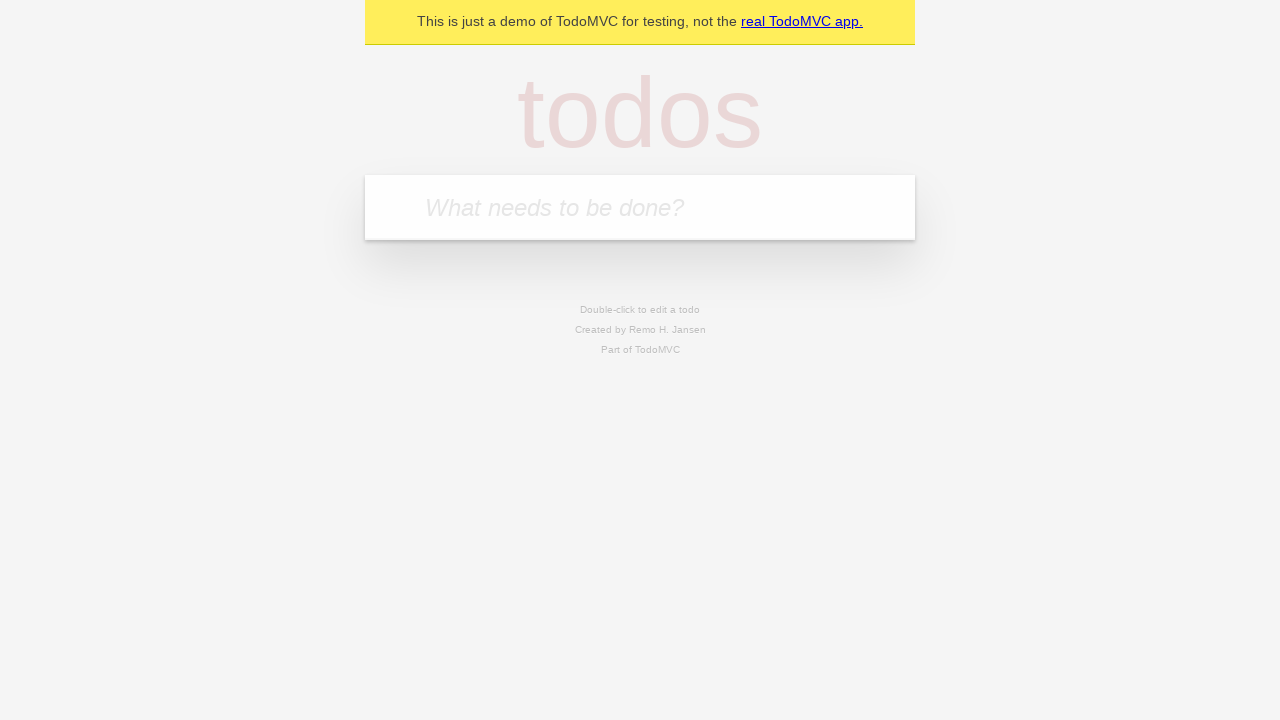

Filled todo input with 'buy some cheese' on internal:attr=[placeholder="What needs to be done?"i]
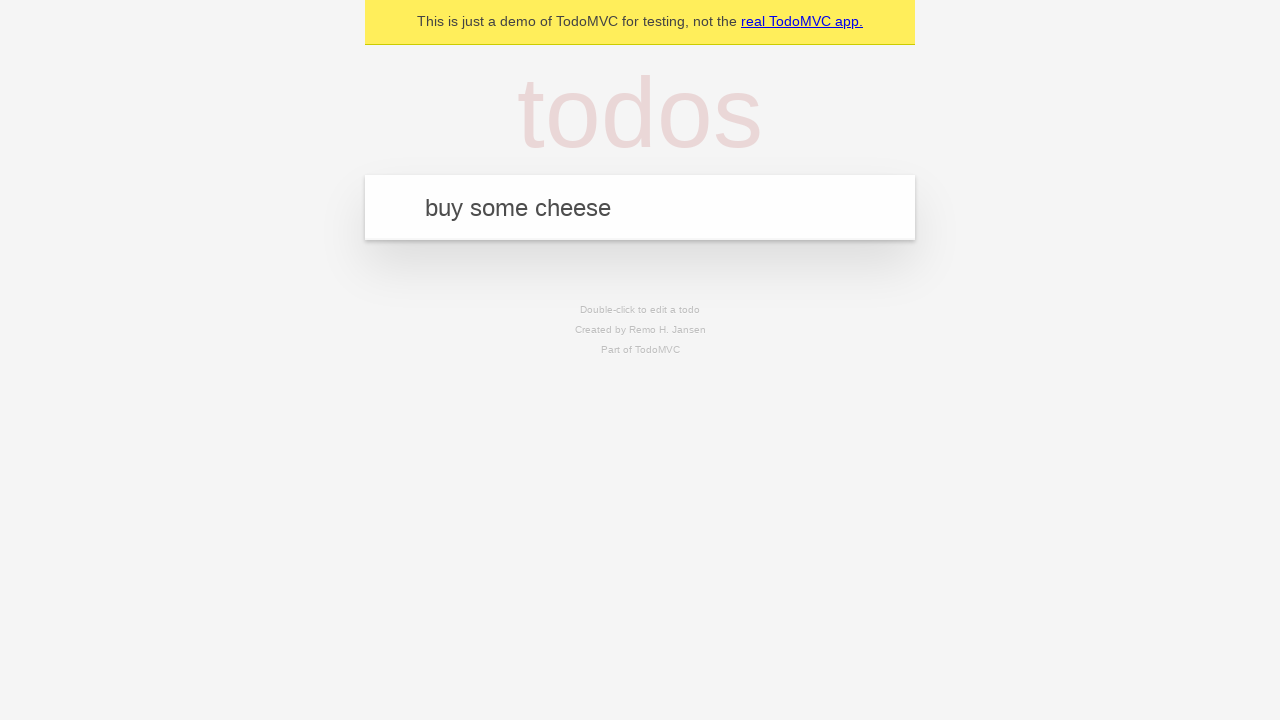

Pressed Enter to add first todo on internal:attr=[placeholder="What needs to be done?"i]
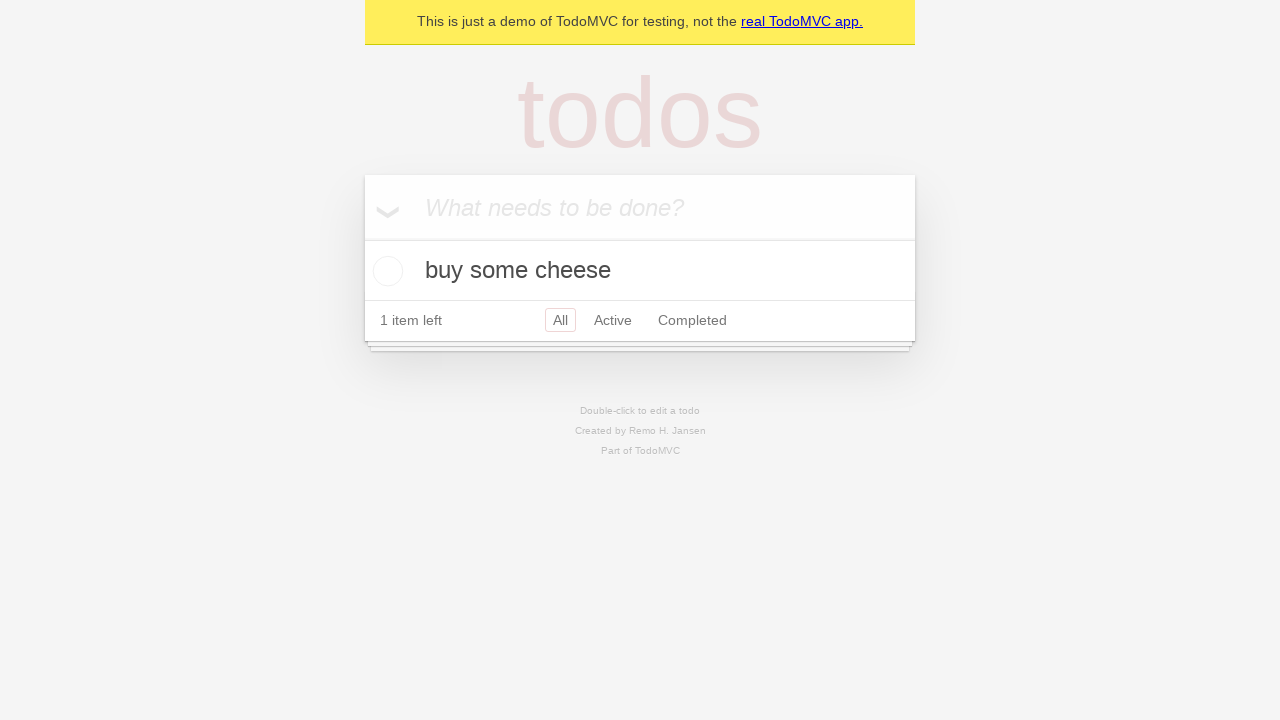

Filled todo input with 'feed the cat' on internal:attr=[placeholder="What needs to be done?"i]
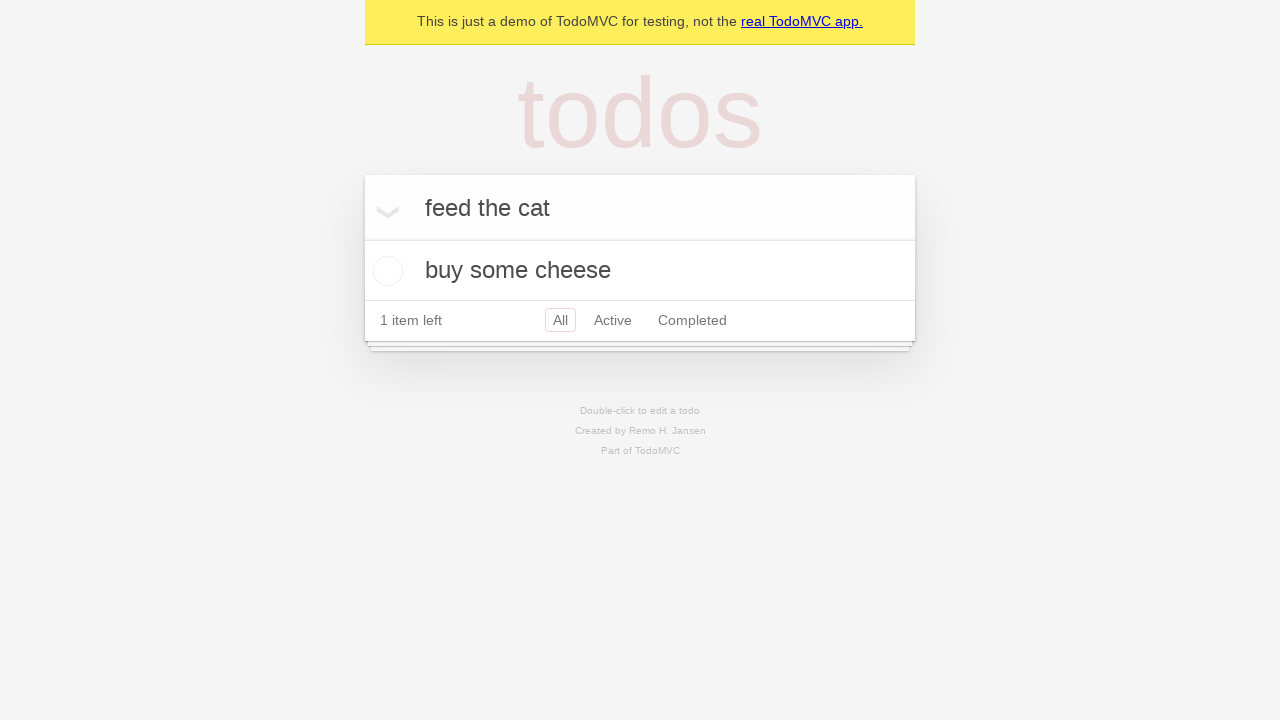

Pressed Enter to add second todo on internal:attr=[placeholder="What needs to be done?"i]
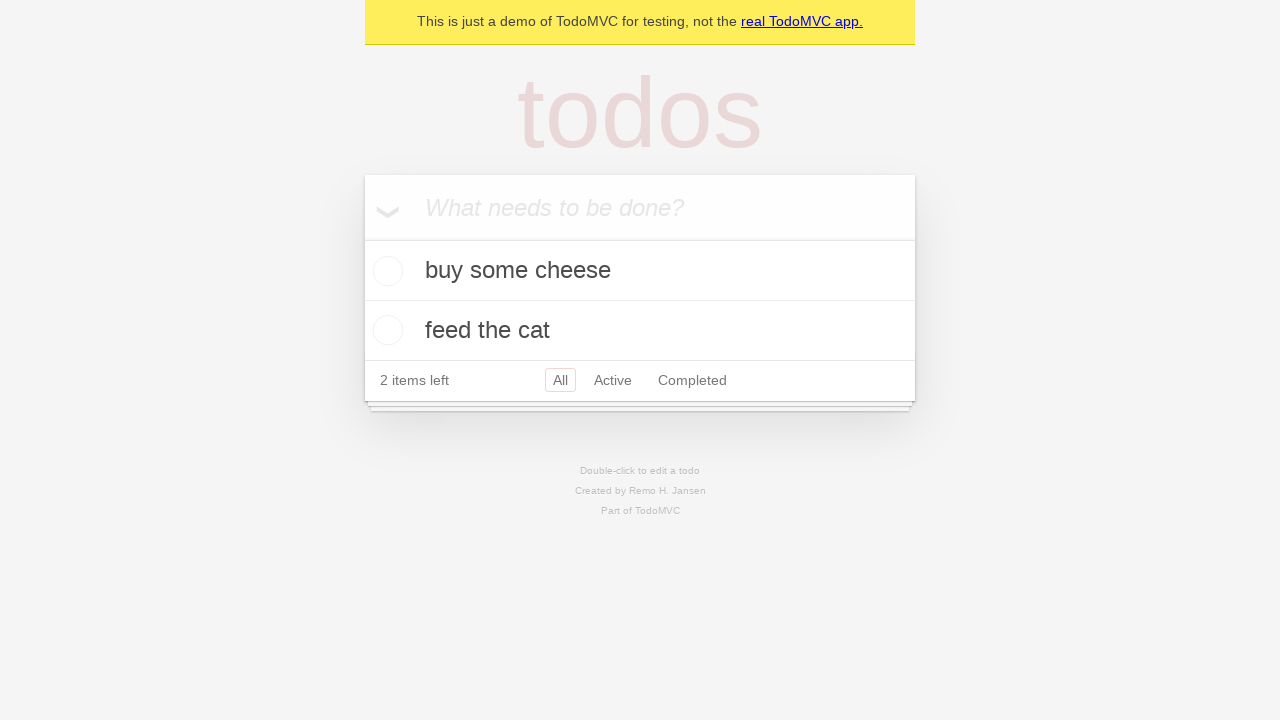

Checked the first todo item at (385, 271) on internal:testid=[data-testid="todo-item"s] >> nth=0 >> internal:role=checkbox
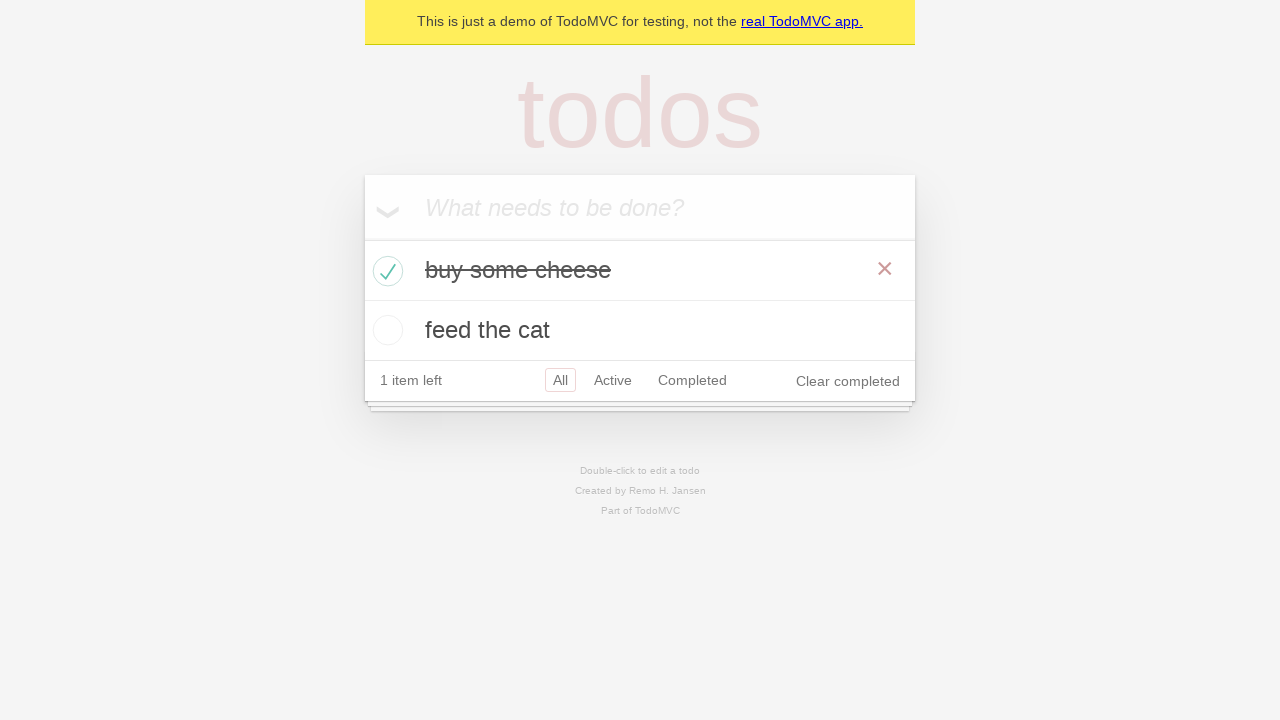

Reloaded the page
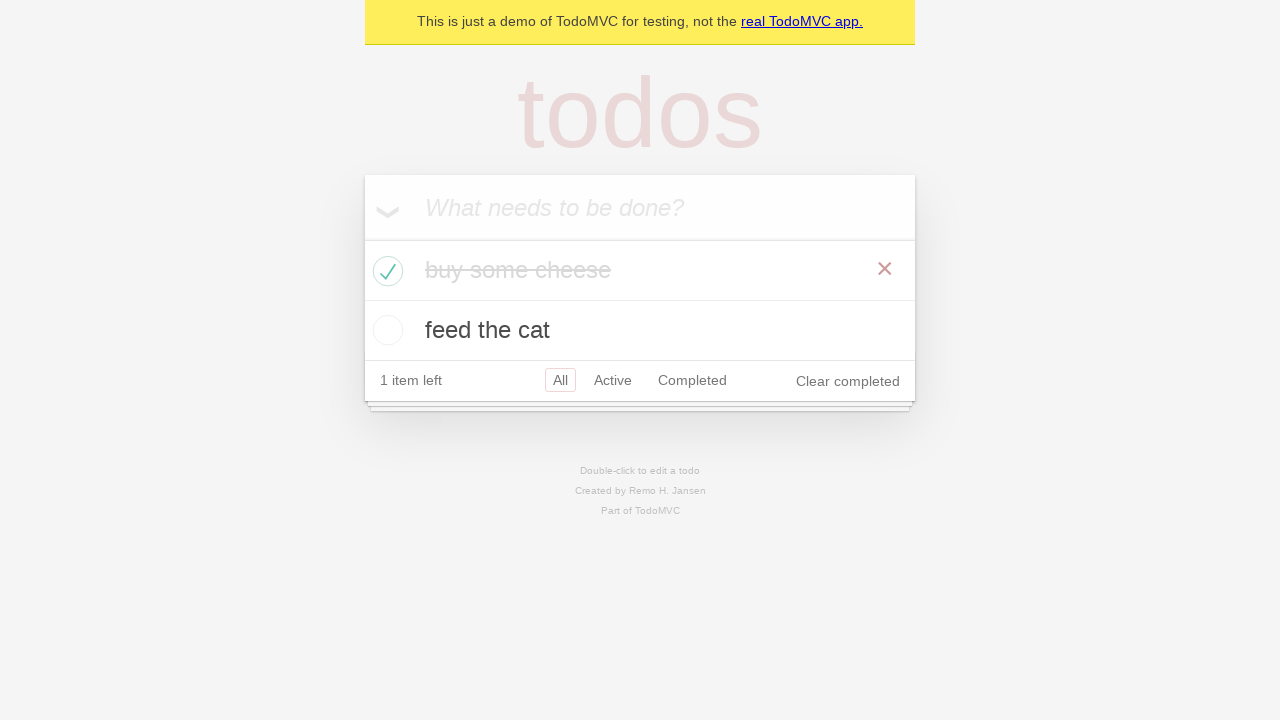

Verified todo items persisted after page reload
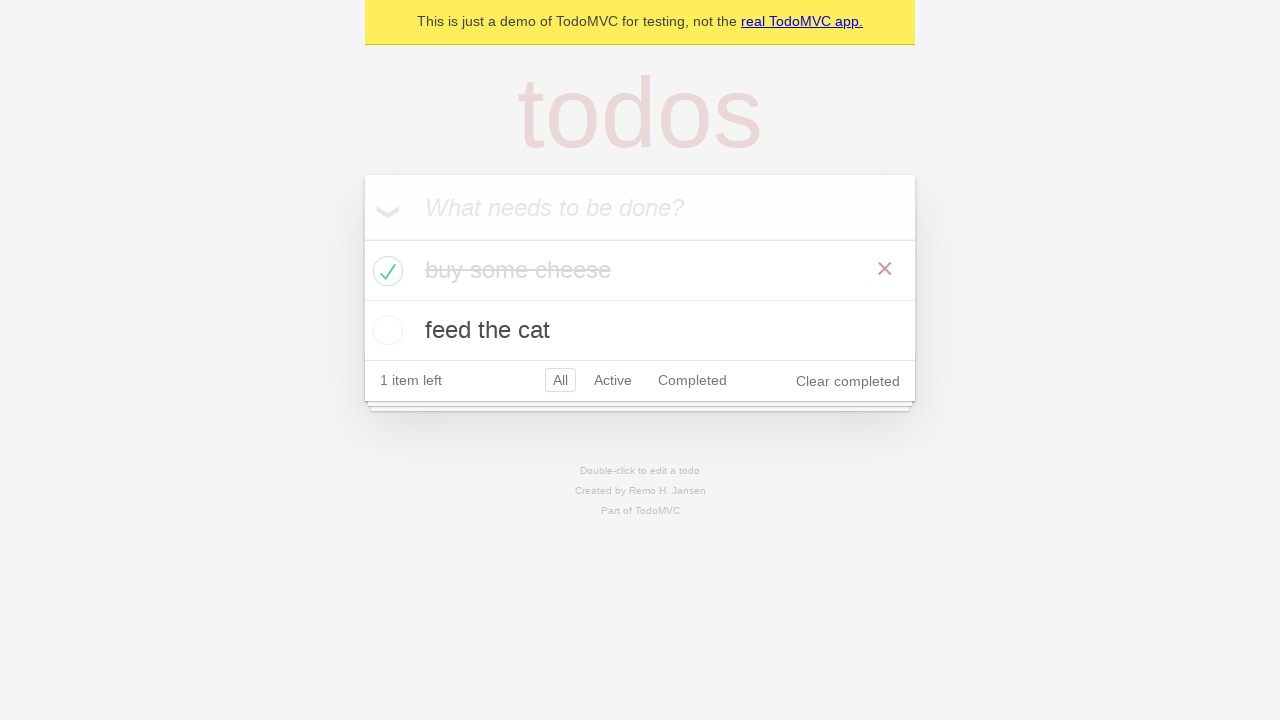

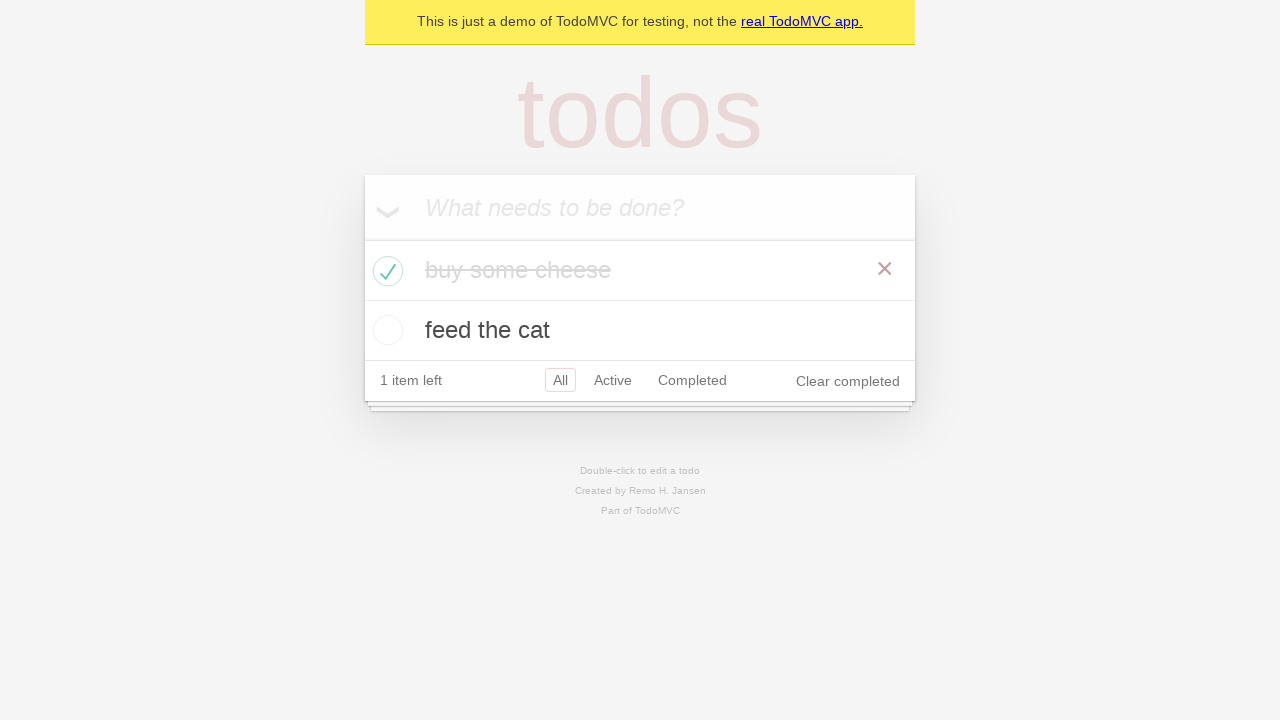